Navigates to login page, clicks login without credentials, then closes the error alert by clicking X

Starting URL: https://the-internet.herokuapp.com/

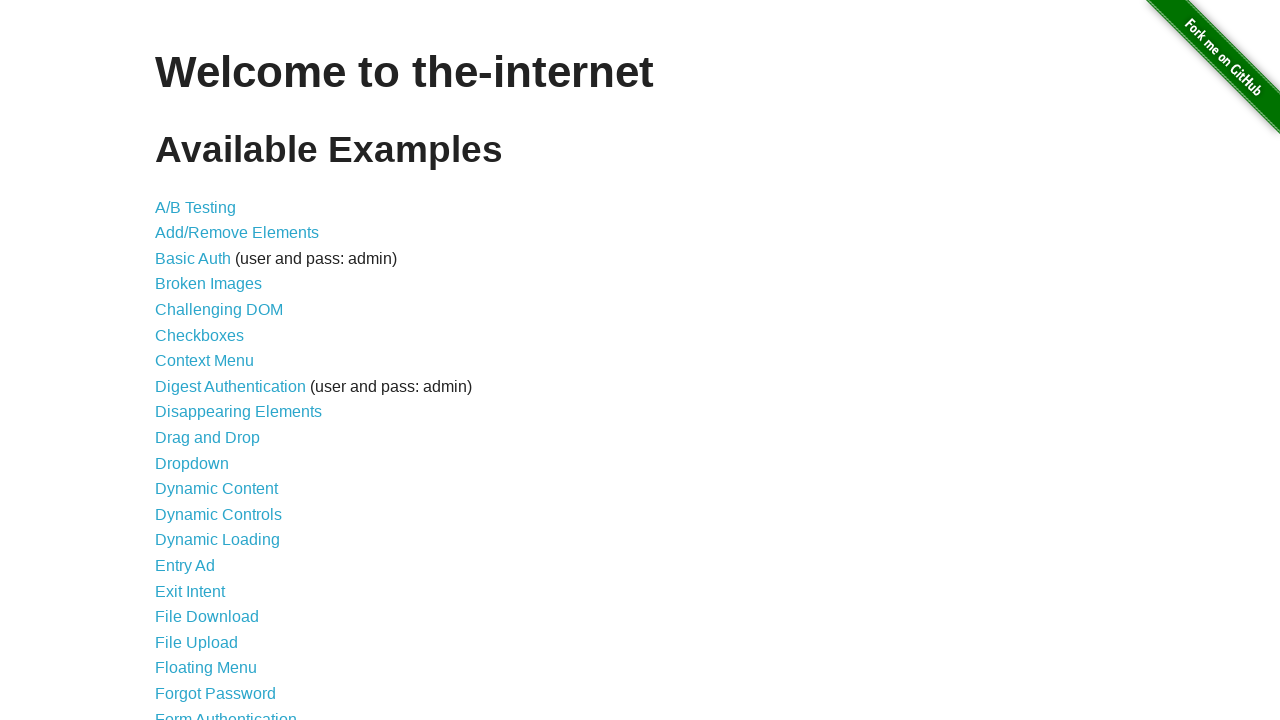

Navigated to the-internet.herokuapp.com home page
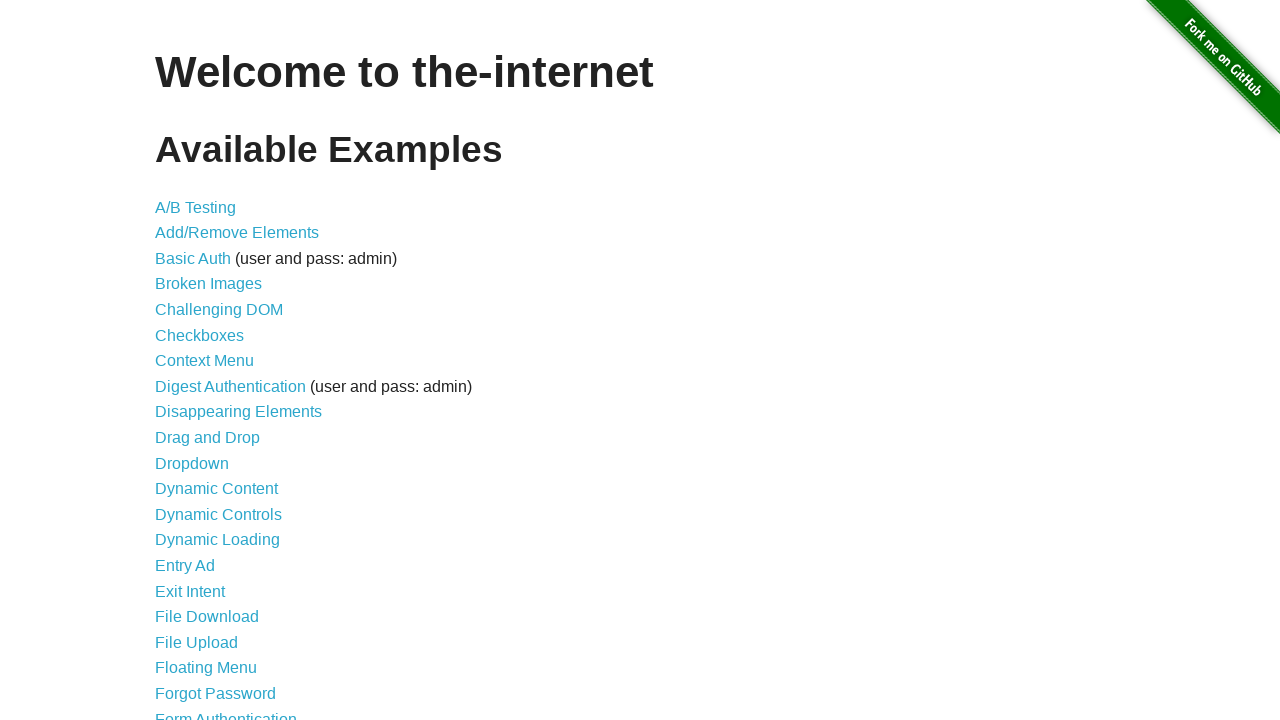

Clicked on Form Authentication link at (226, 712) on text=Form Authentication
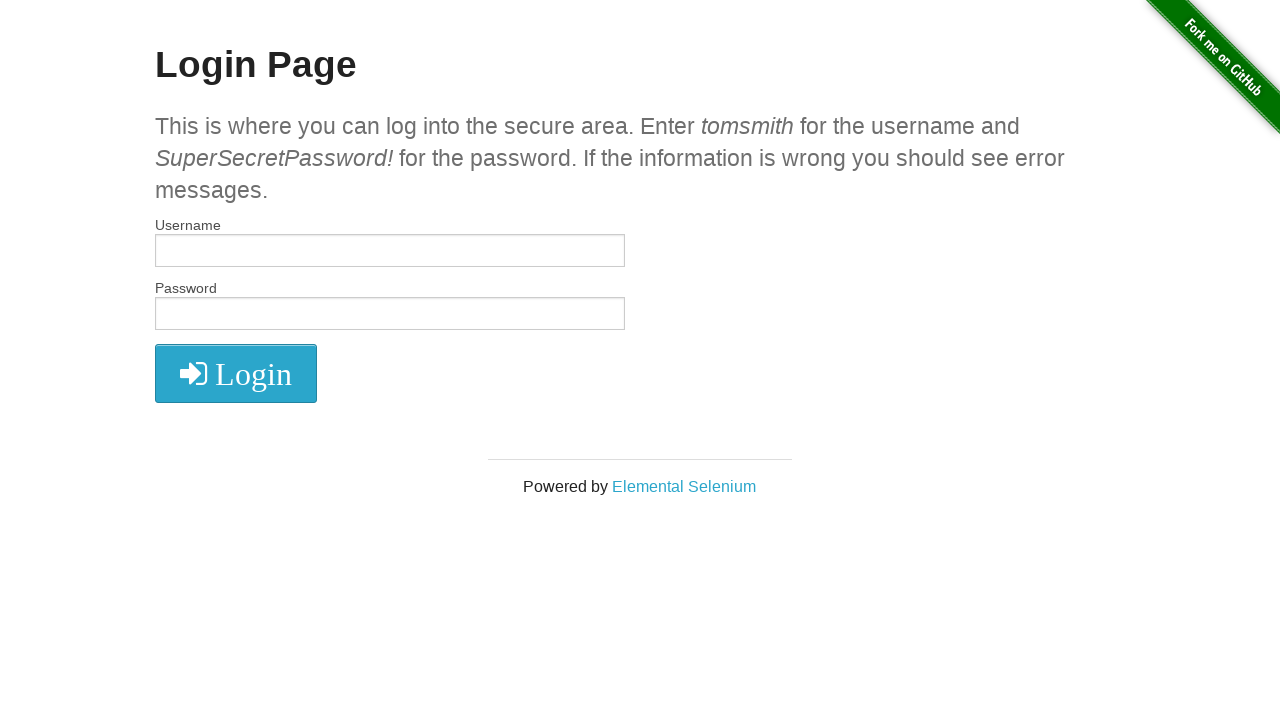

Login page loaded with button visible
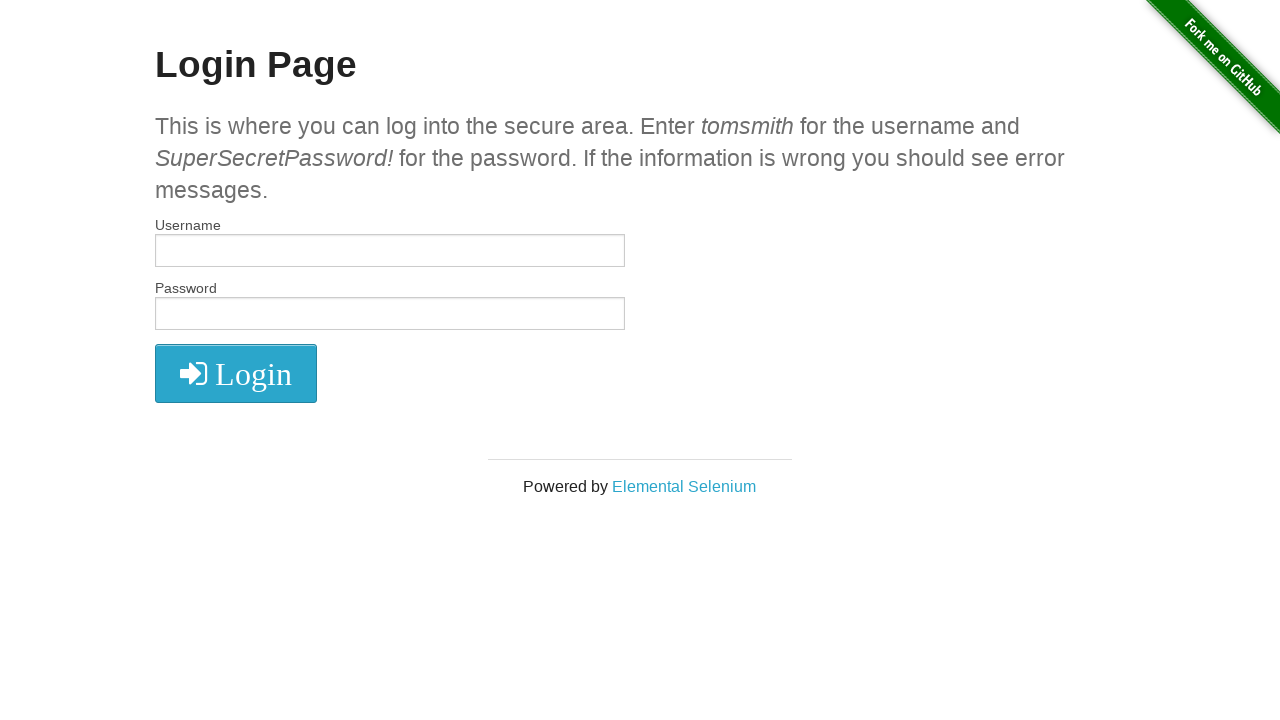

Clicked login button without entering credentials at (236, 373) on xpath=//button
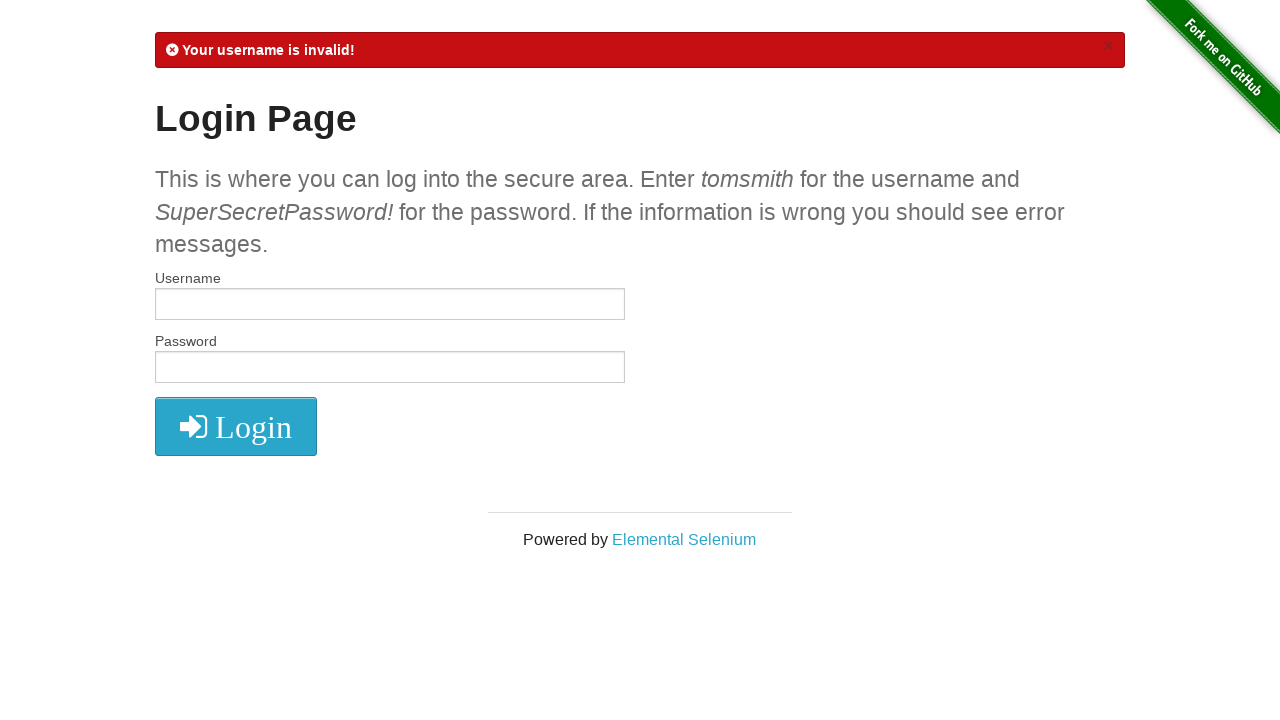

Error alert appeared on screen
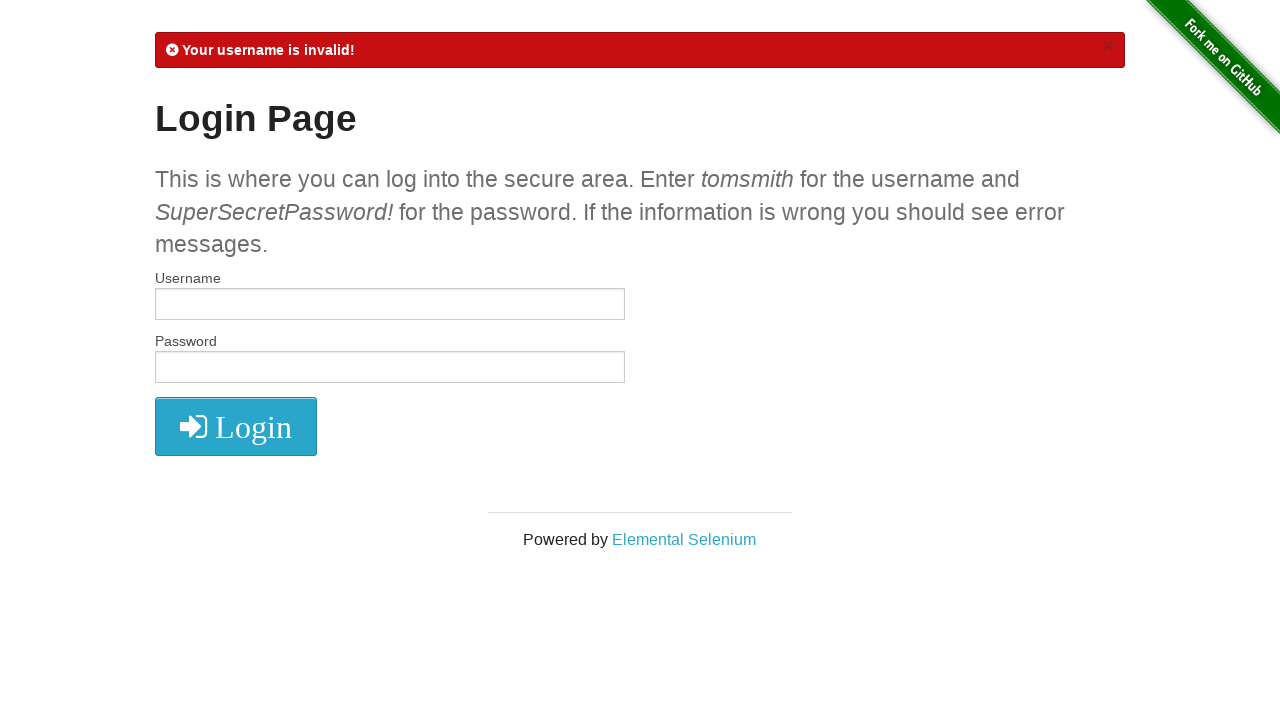

Clicked X button to close error alert at (1108, 46) on xpath=//div[@id='flash']/a
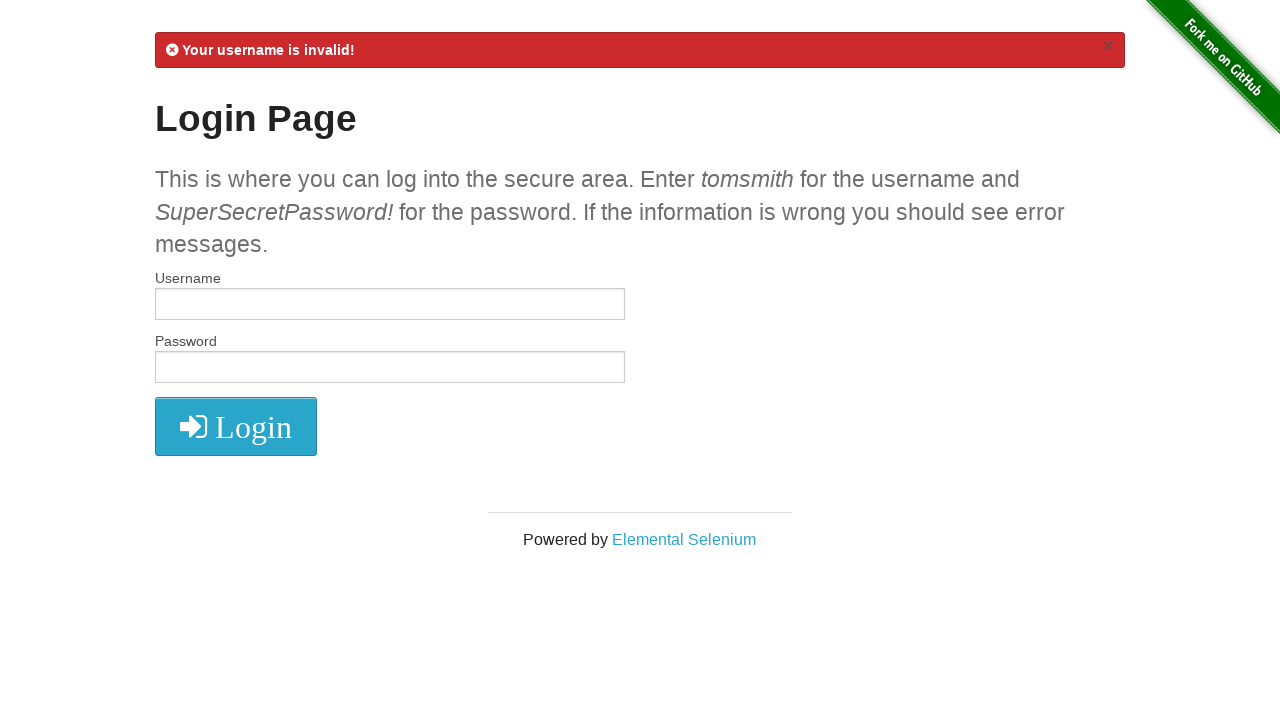

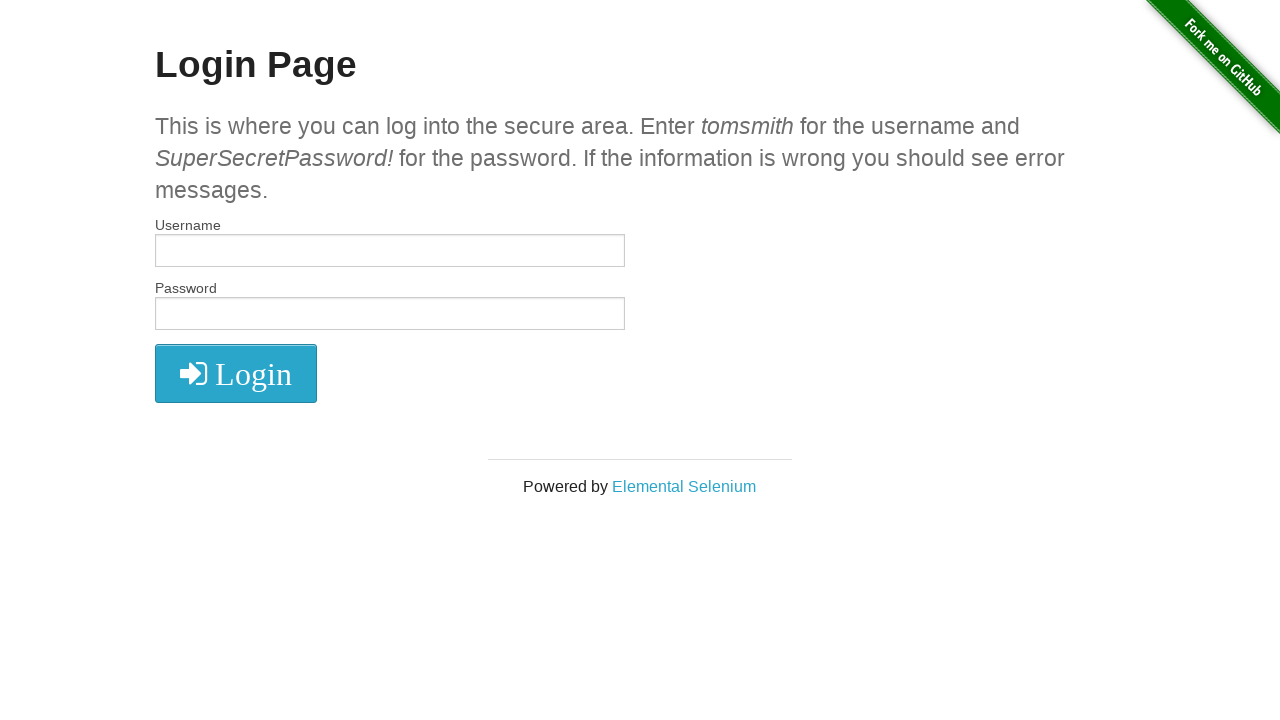